Tests A/B test opt-out by adding the opt-out cookie before navigating to the A/B test page, then verifying the page shows "No A/B Test"

Starting URL: http://the-internet.herokuapp.com

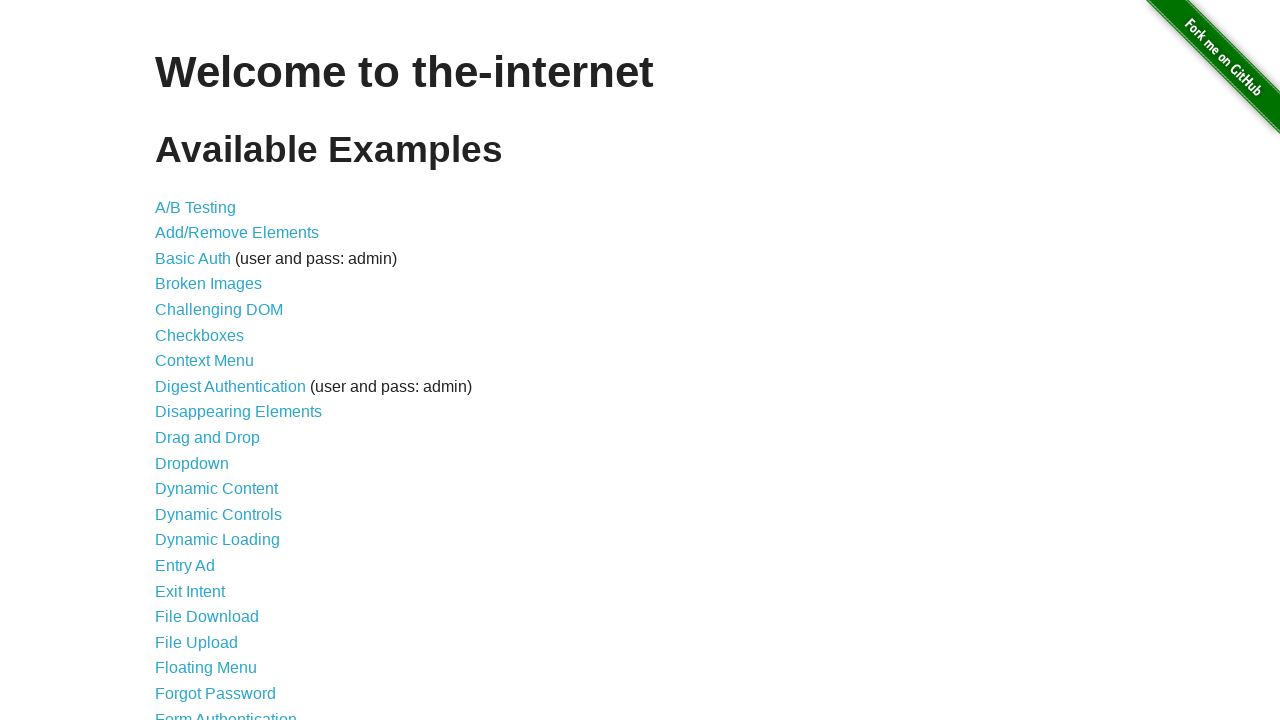

Added optimizelyOptOut cookie to opt out of A/B test
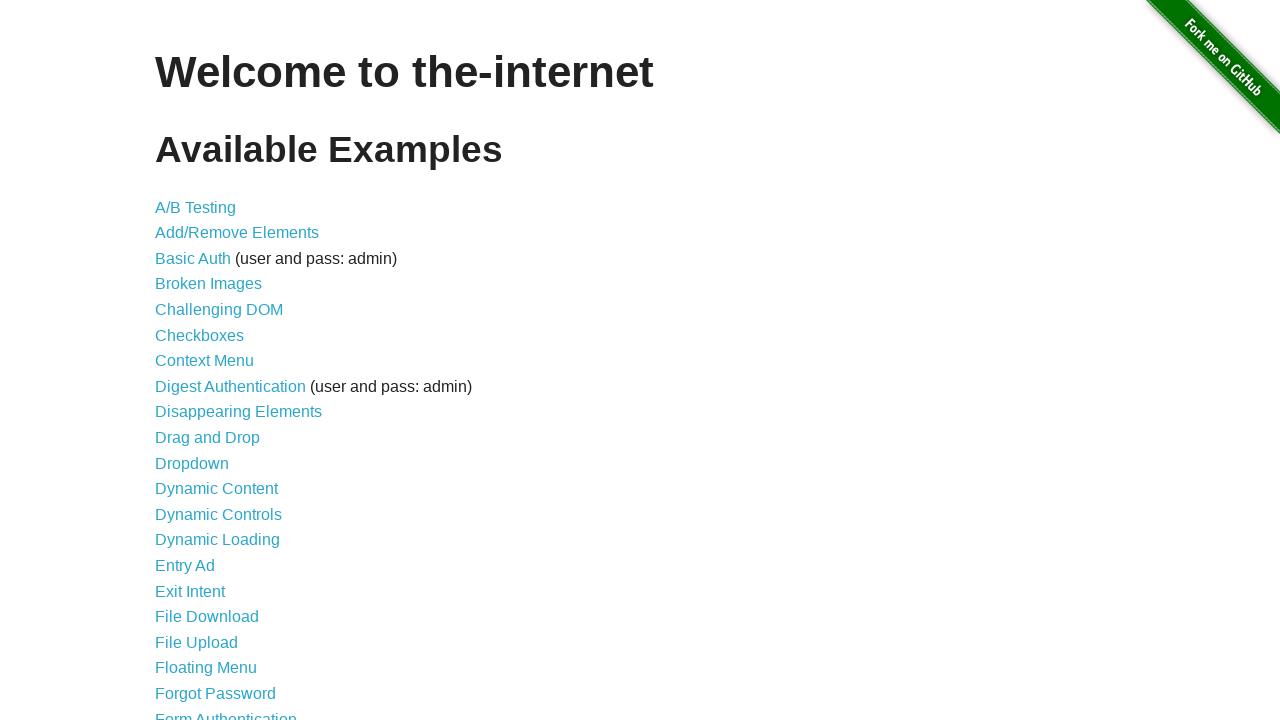

Navigated to A/B test page
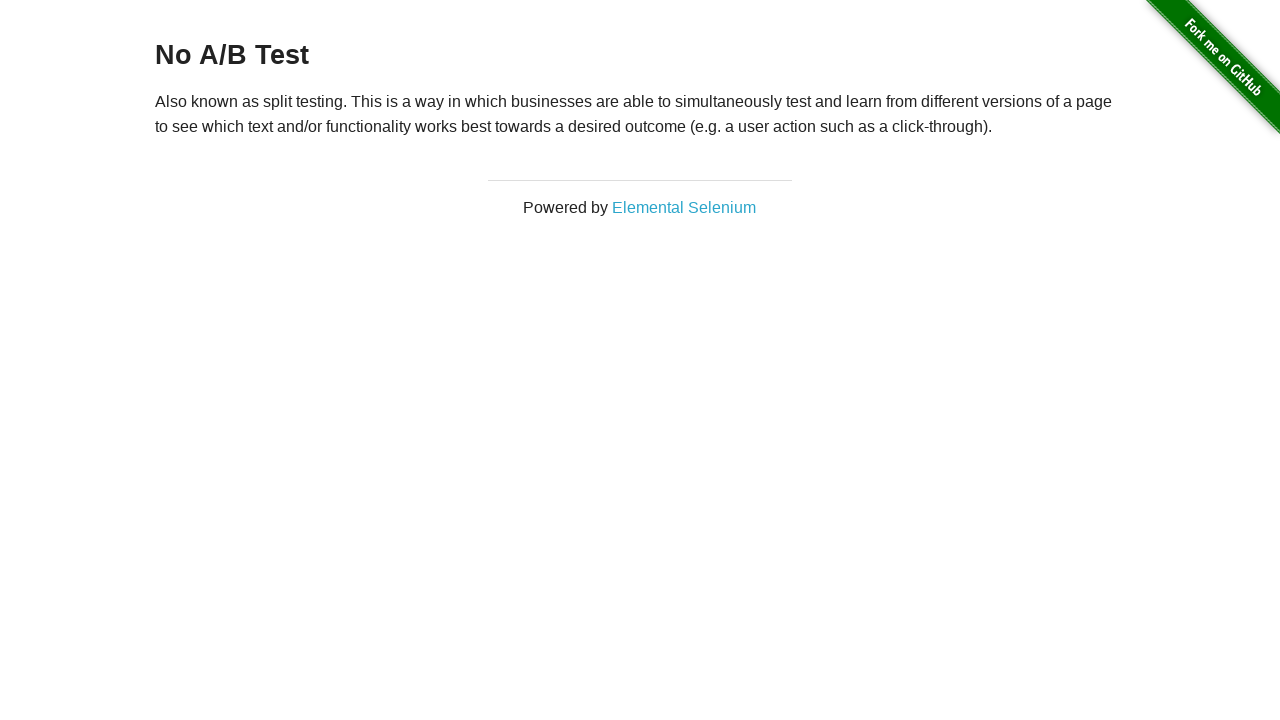

Retrieved heading text from page
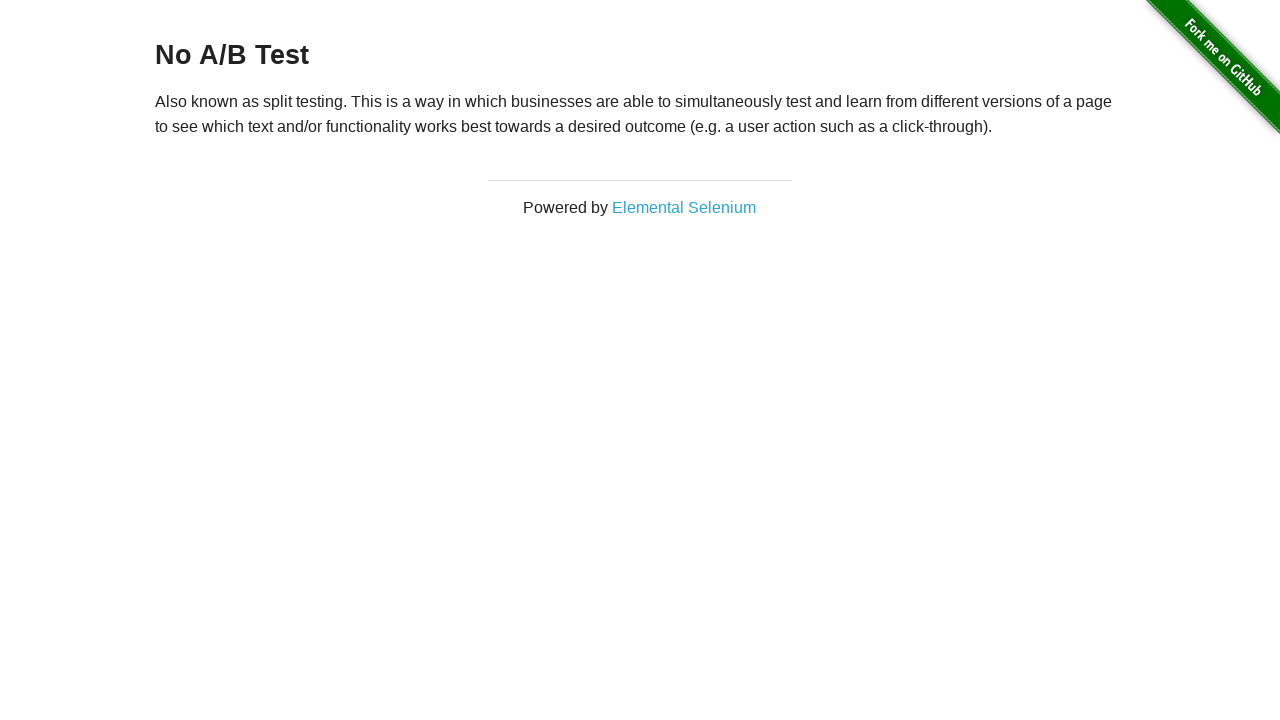

Verified heading displays 'No A/B Test' - A/B test opt-out successful
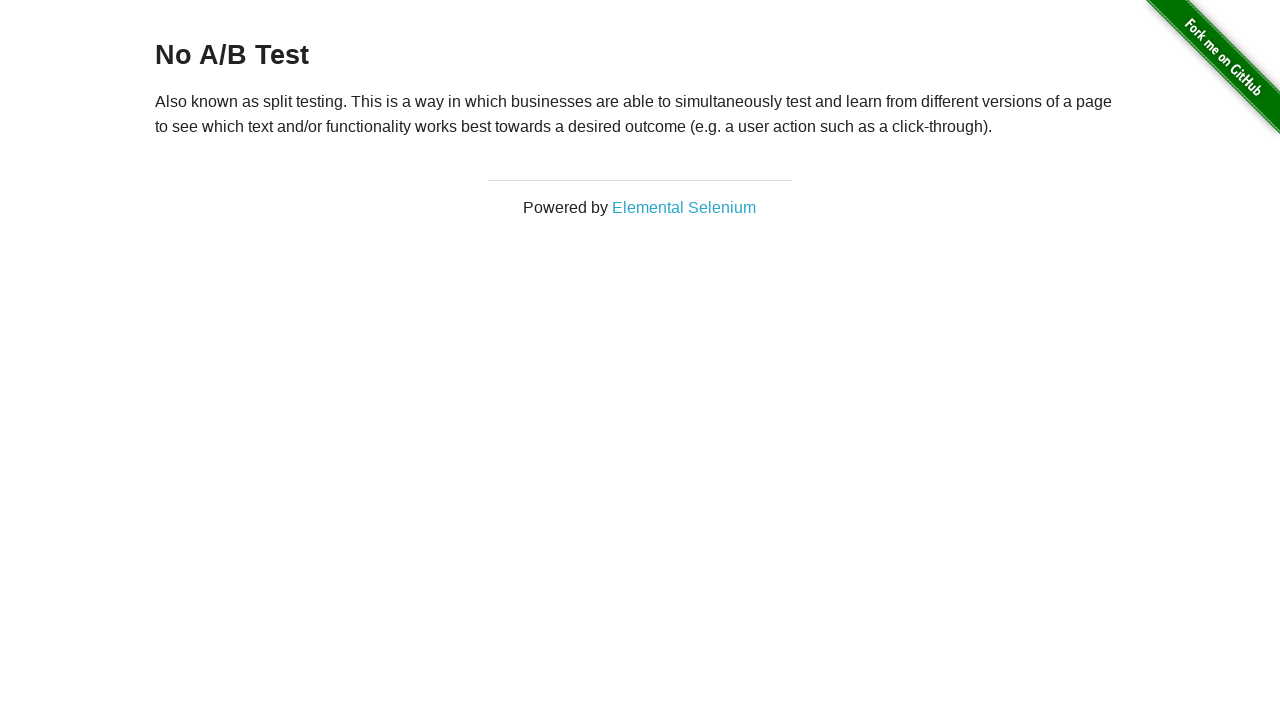

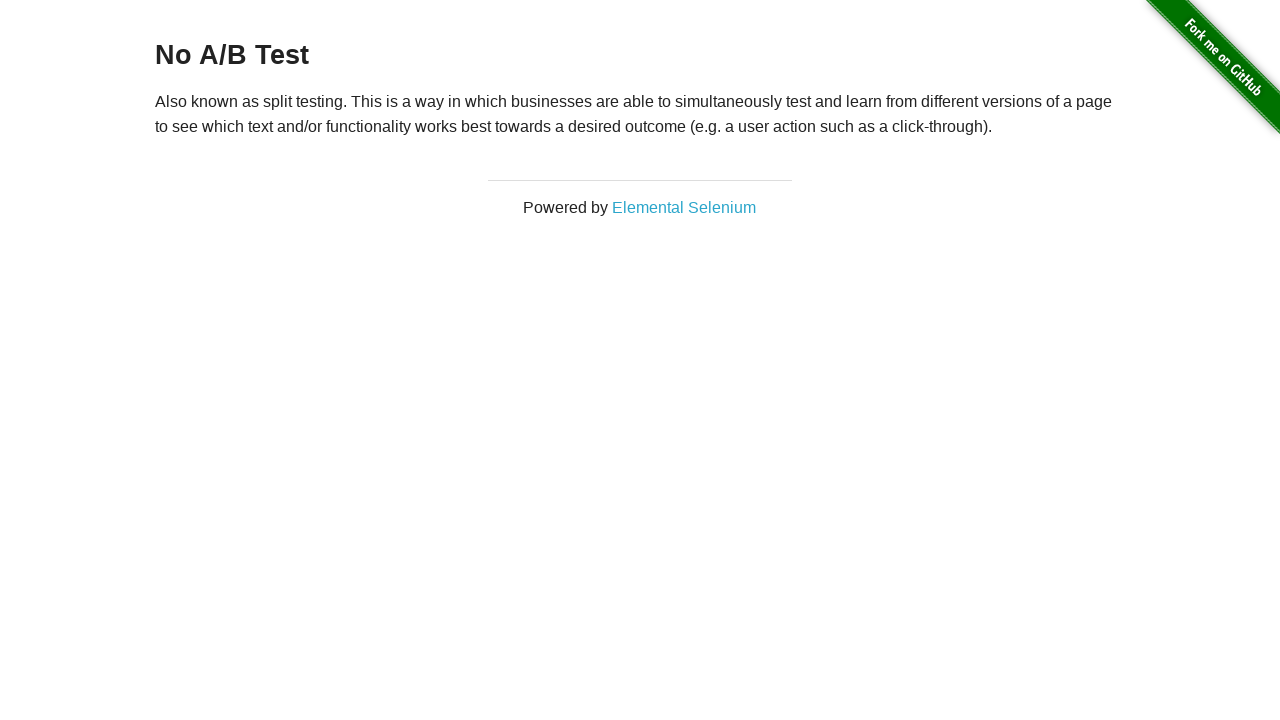